Tests finding a link by partial text (calculated from mathematical expression), clicking it, then filling out a multi-field form with personal information and submitting it.

Starting URL: http://suninjuly.github.io/find_link_text

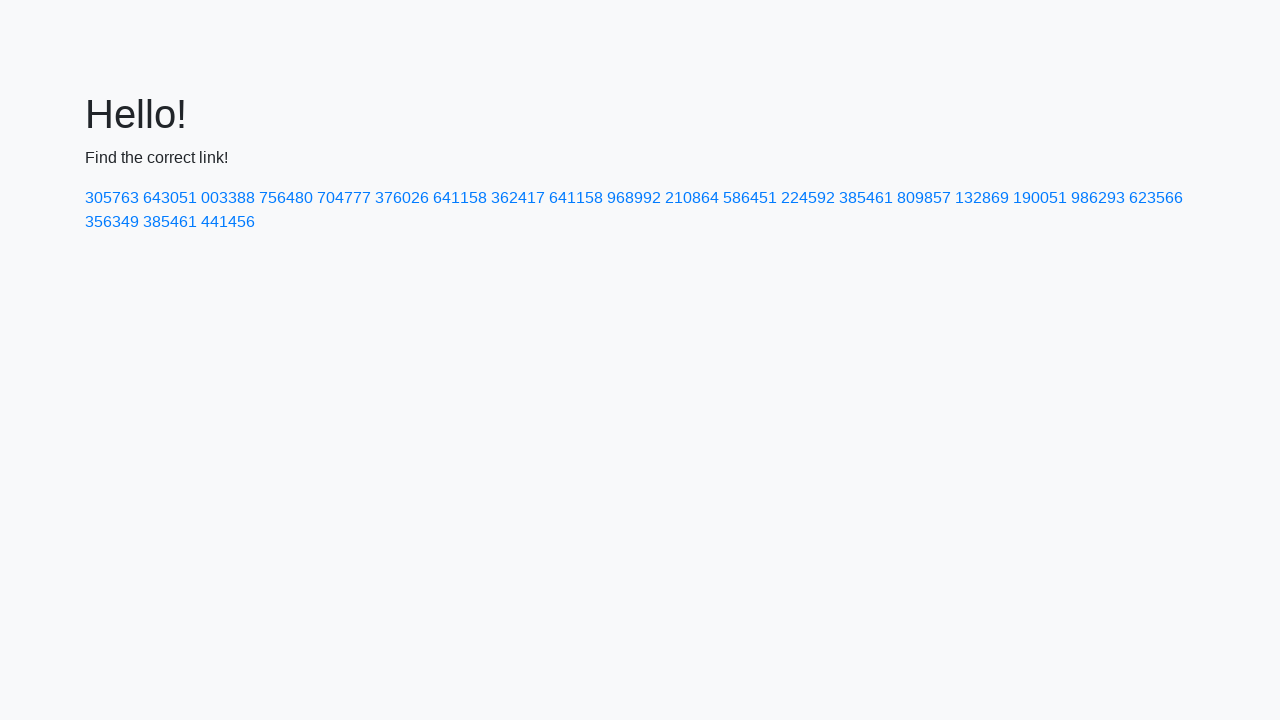

Clicked link with text '224592' (calculated from mathematical expression) at (808, 198) on a:has-text('224592')
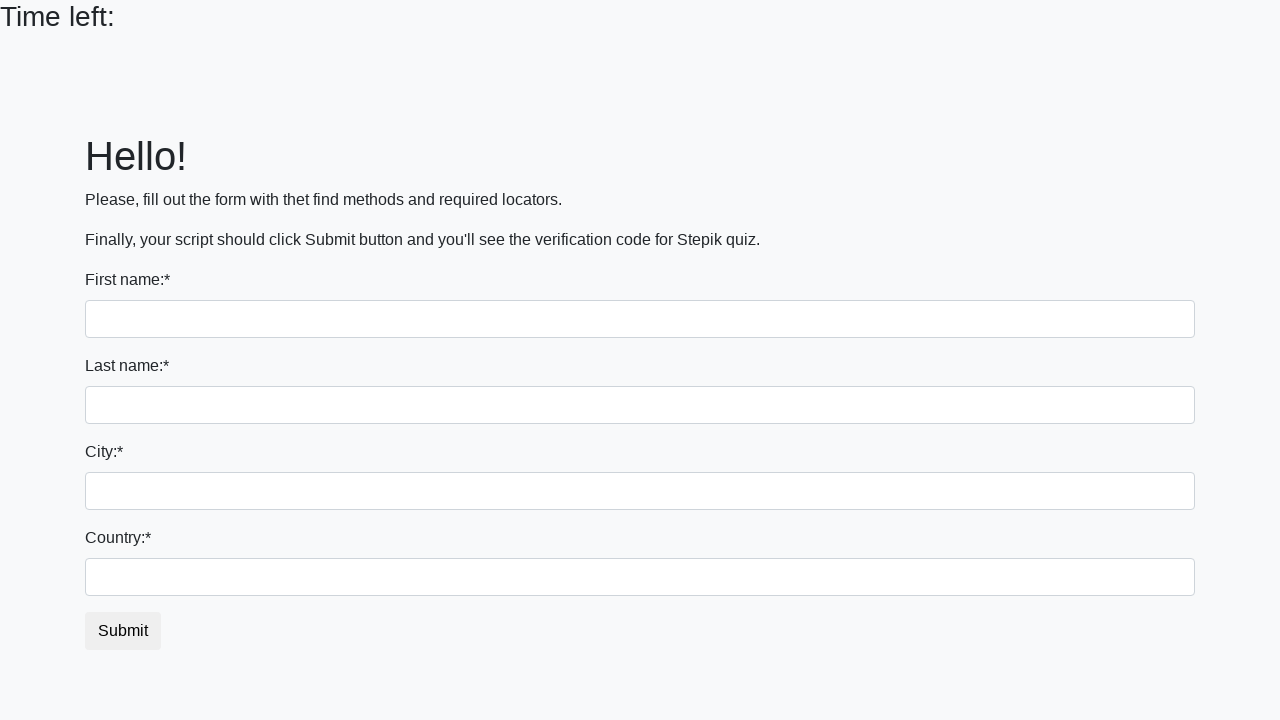

Filled first name field with 'Ivan' on input:first-of-type
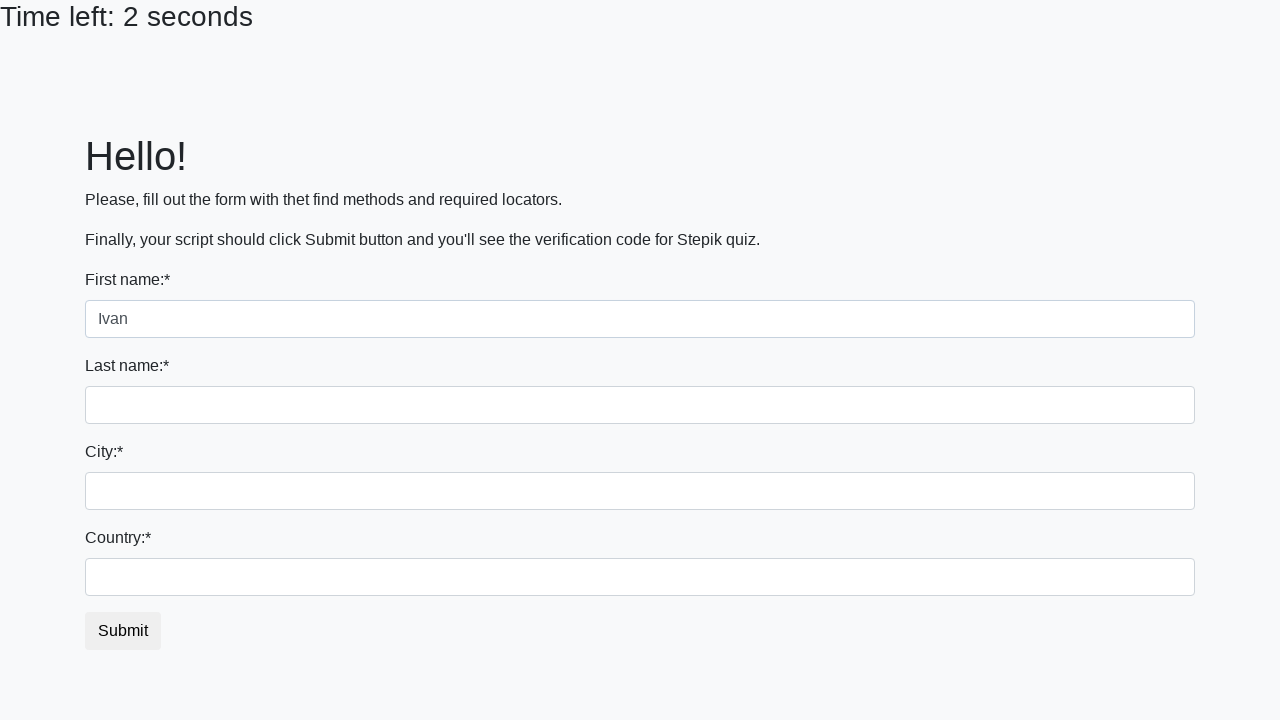

Filled last name field with 'Petrov' on input[name='last_name']
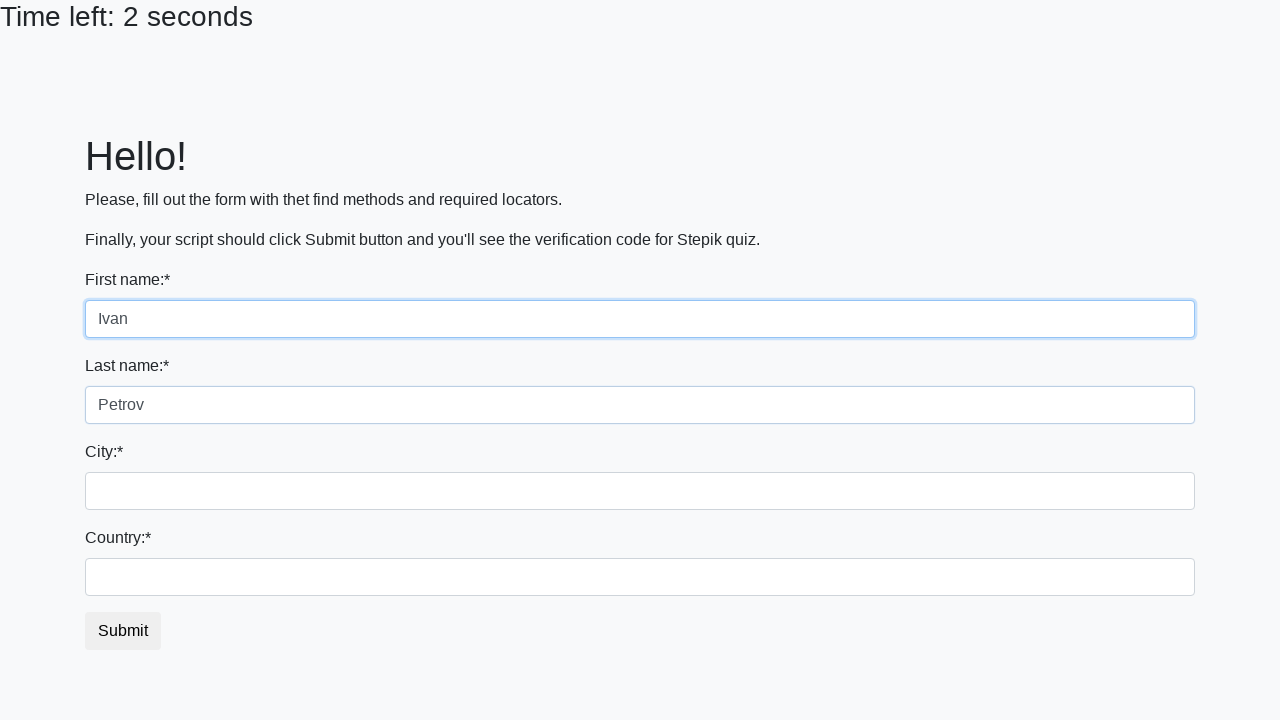

Filled city field with 'Smolensk' on .city.form-control
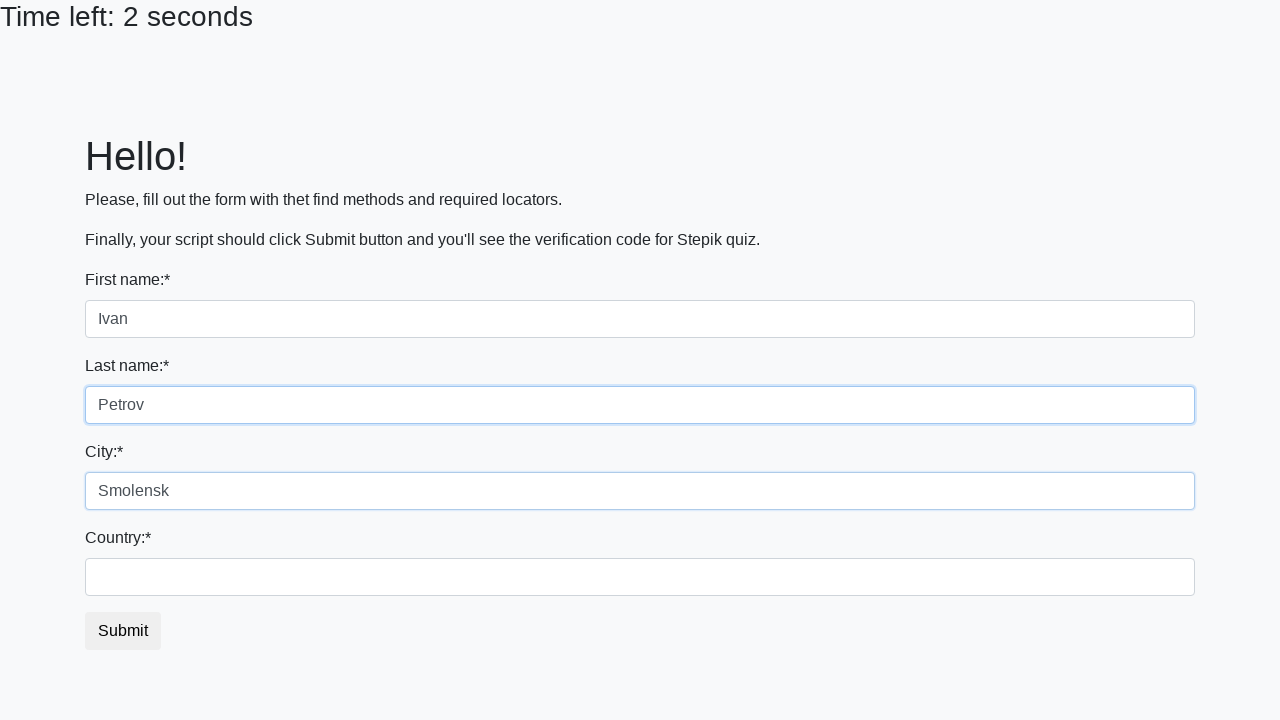

Filled country field with 'Russia' on #country
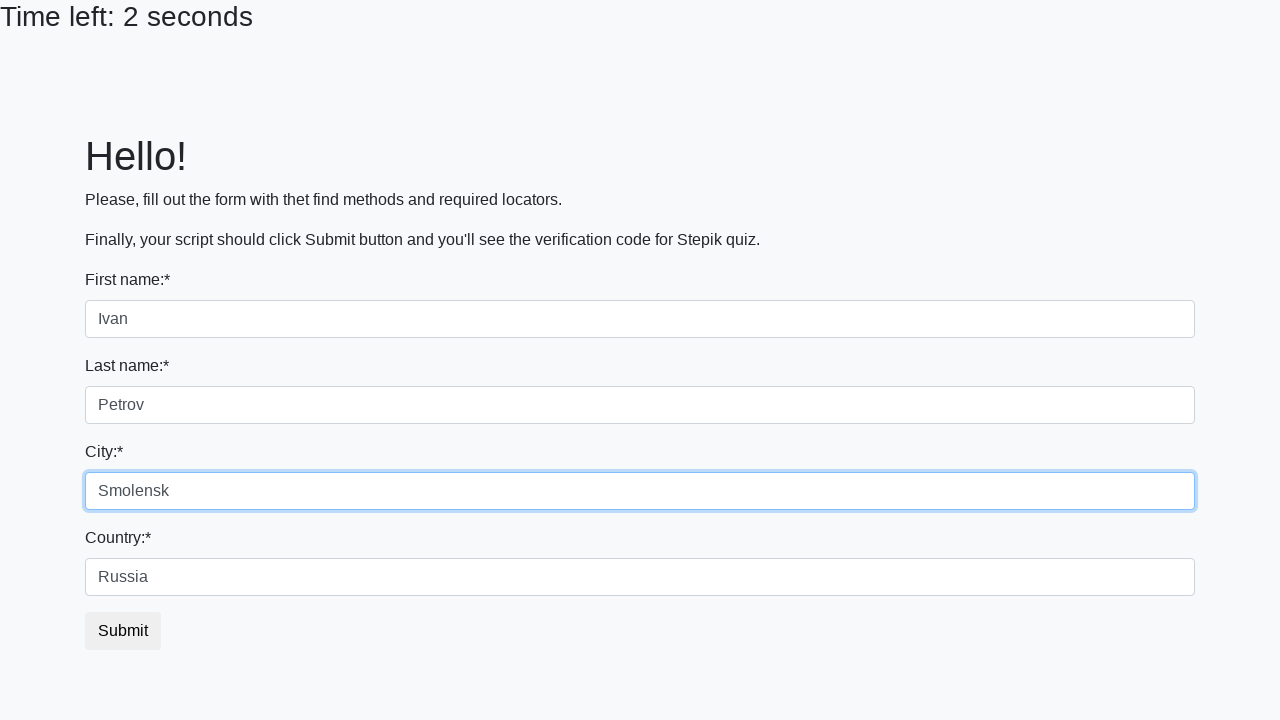

Clicked submit button to submit the form at (123, 631) on button.btn
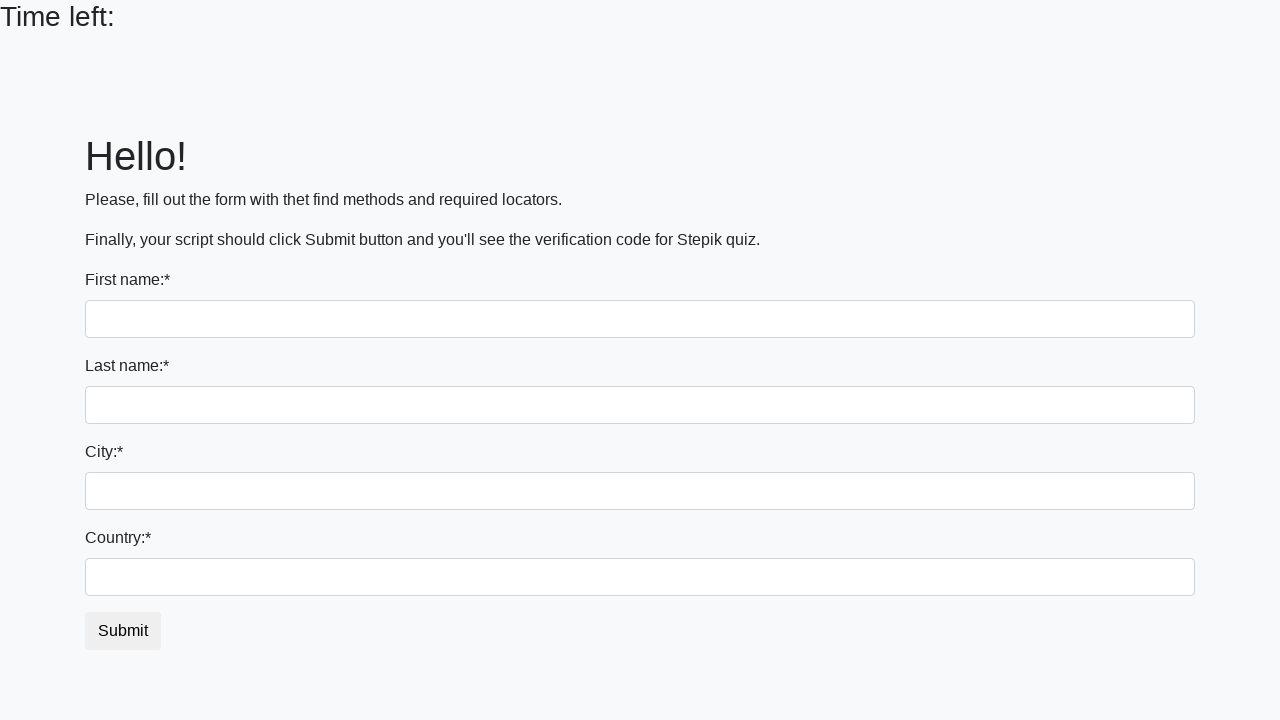

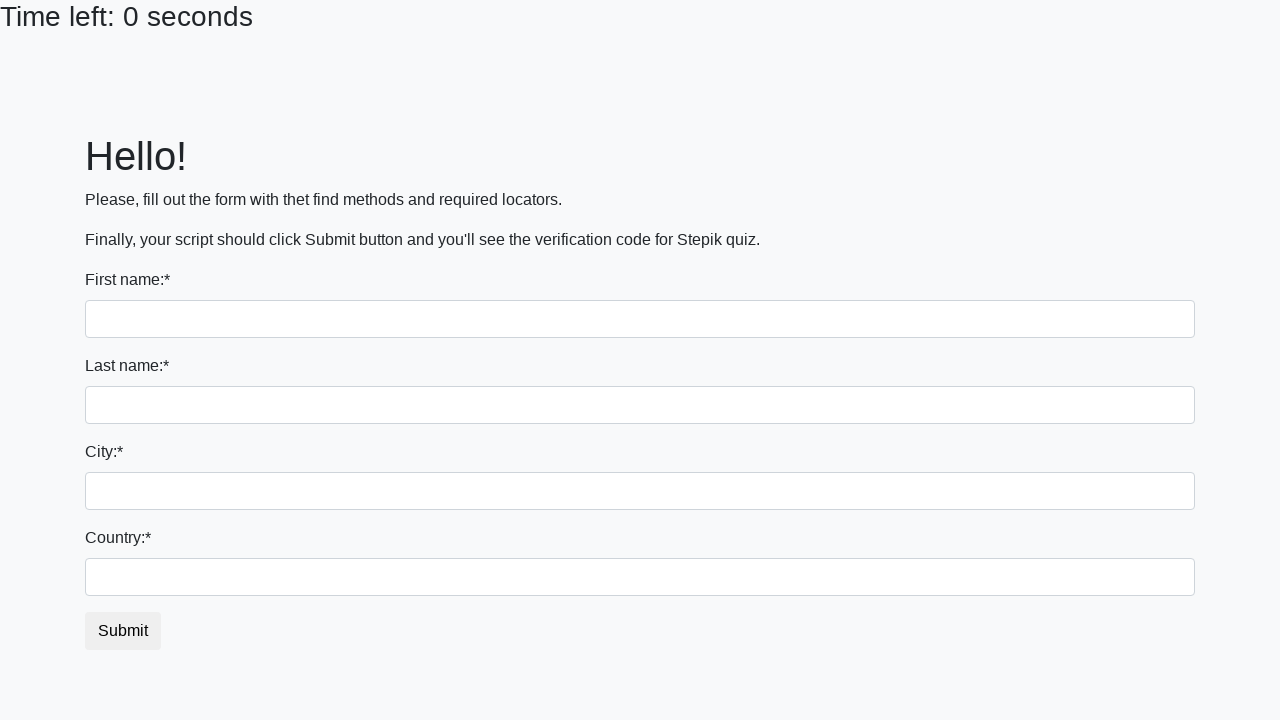